Tests the search functionality on a grocery shopping practice site by searching for products containing "ber", then adding all matching products to the cart.

Starting URL: https://www.rahulshettyacademy.com/seleniumPractise/#/

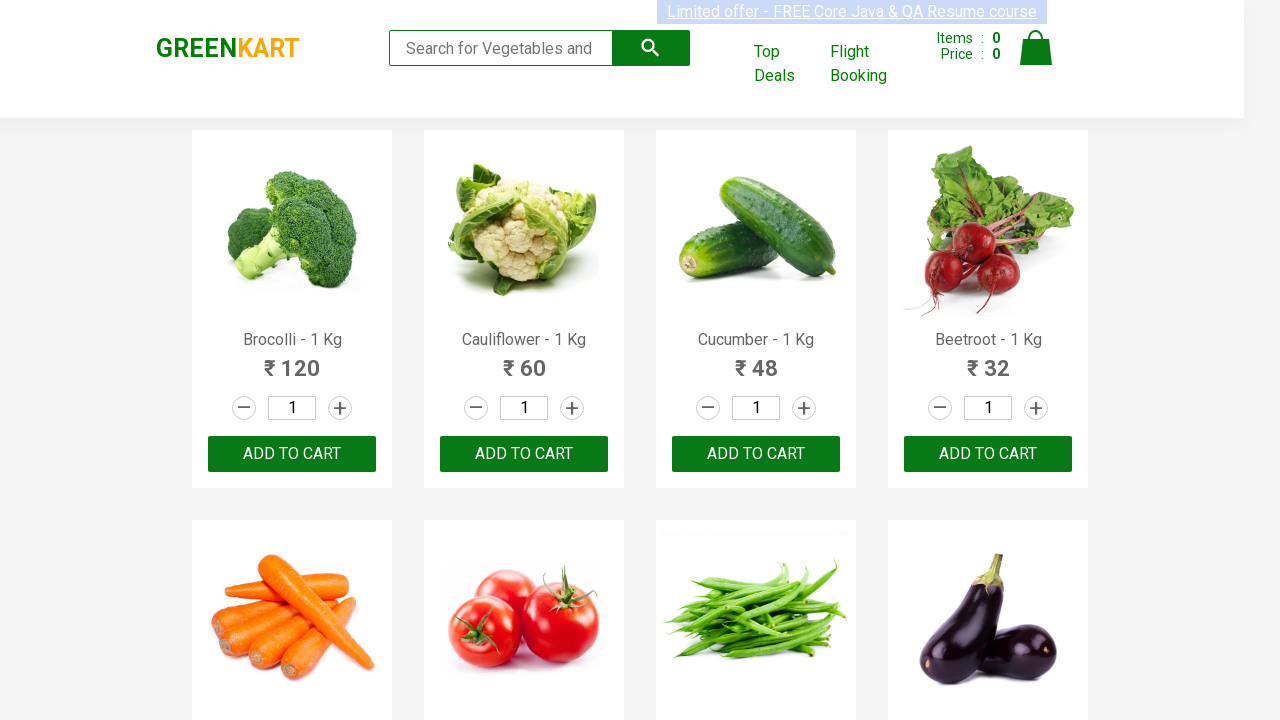

Filled search field with 'ber' to find products on input[type='search']
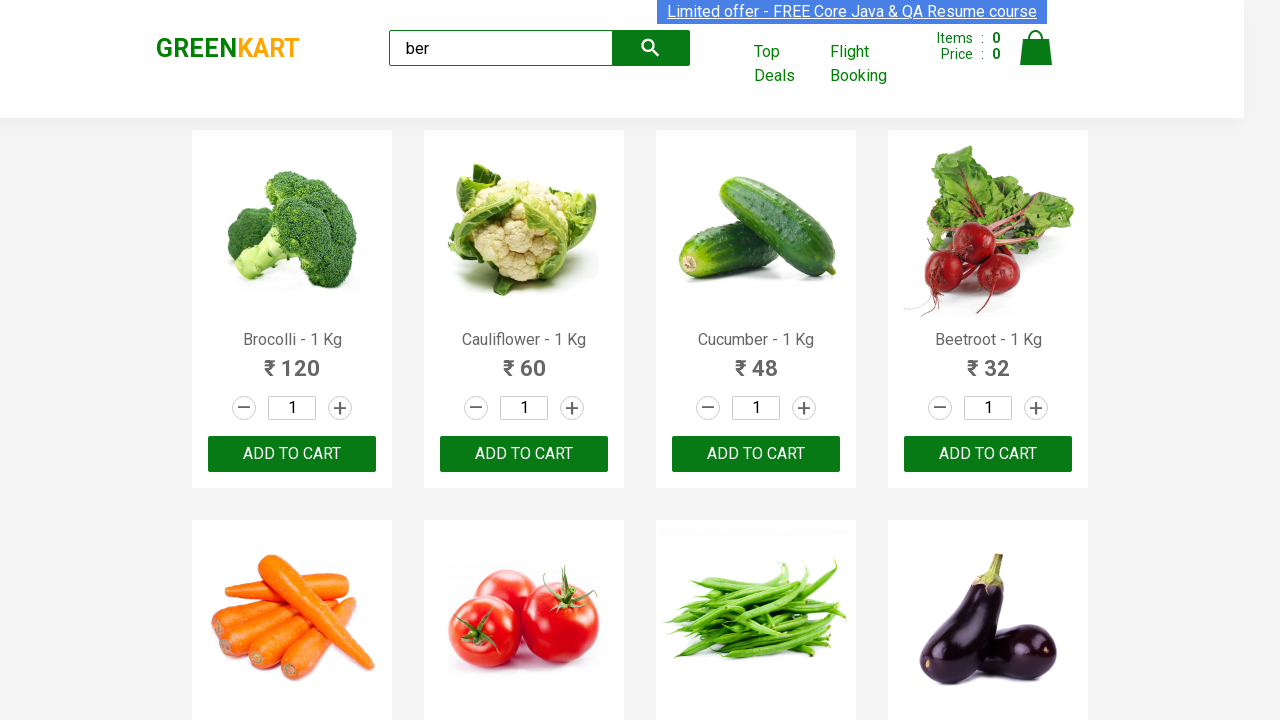

Clicked search button to execute search at (651, 48) on button[type='submit']
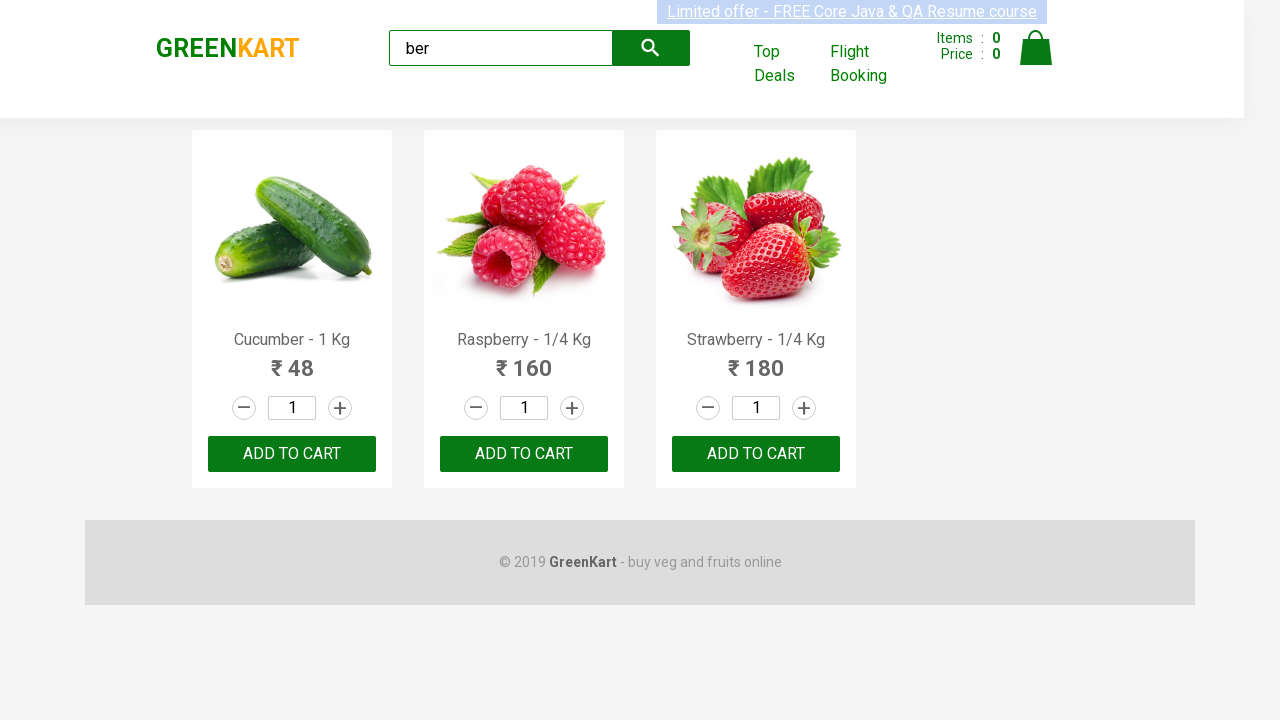

Search results loaded with matching products
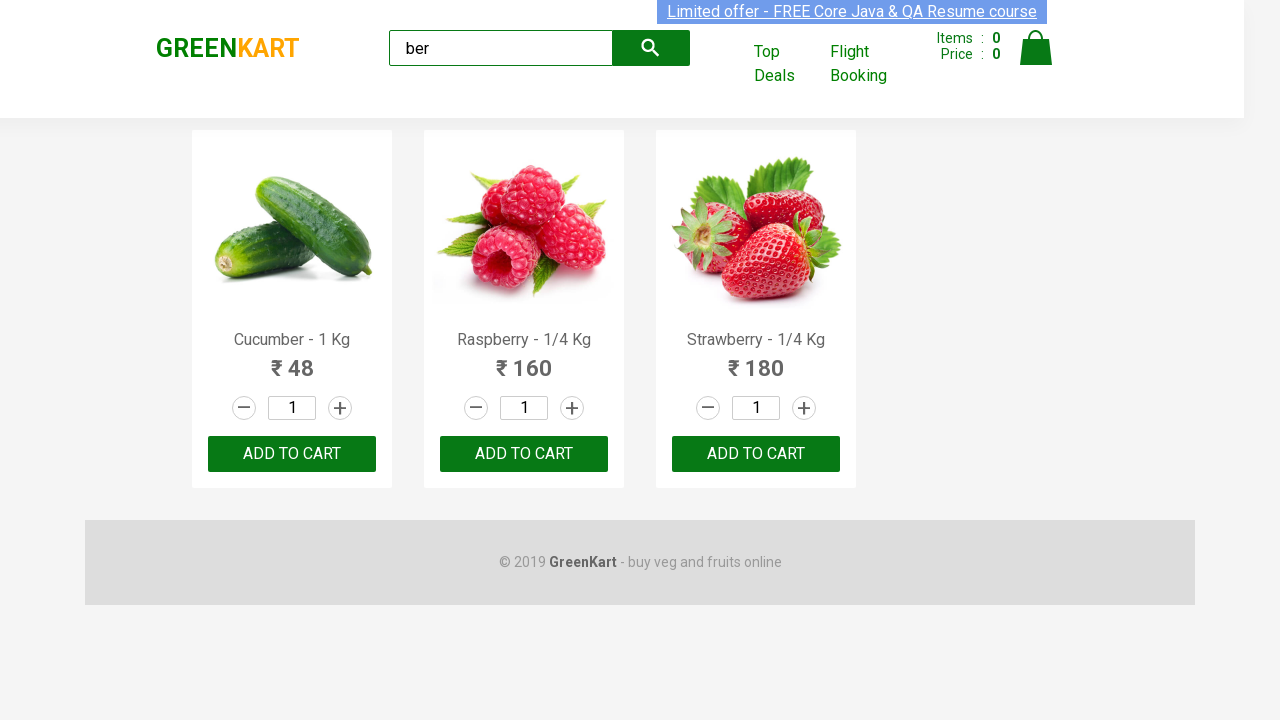

Clicked 'ADD TO CART' button for a matching product at (292, 454) on xpath=//div/div/button[text()='ADD TO CART'] >> nth=0
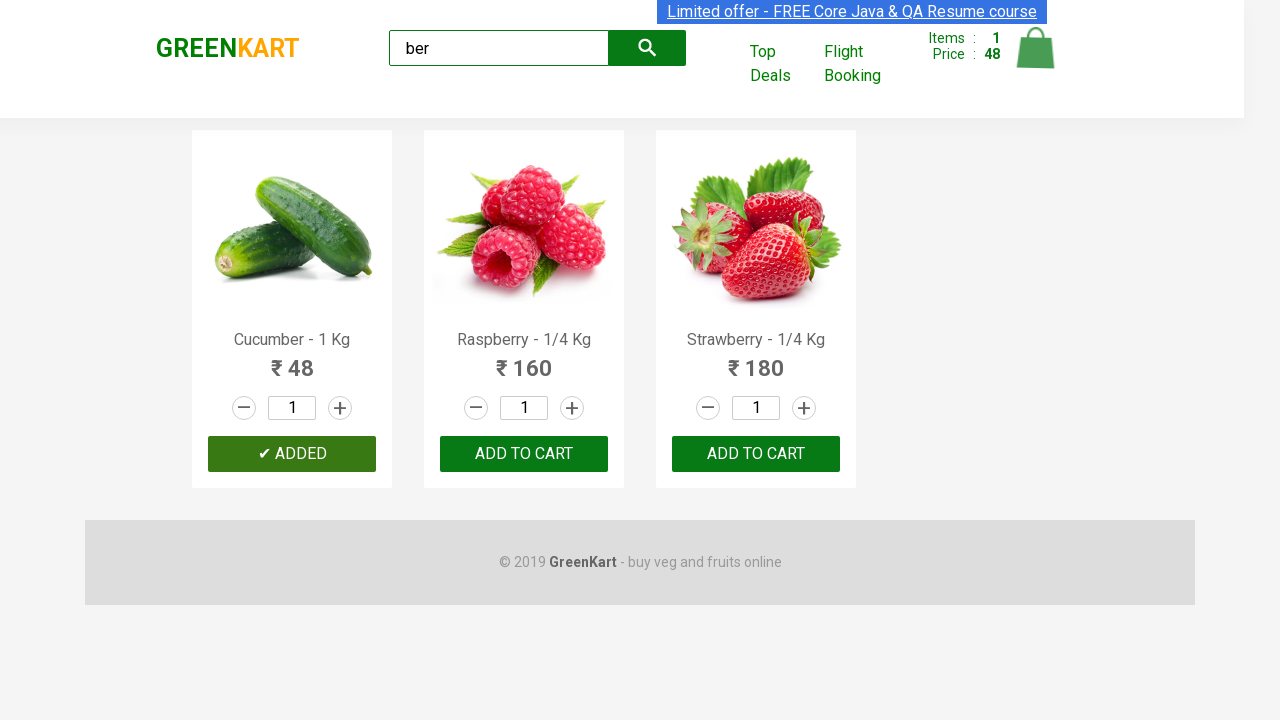

Waited 500ms for cart to update
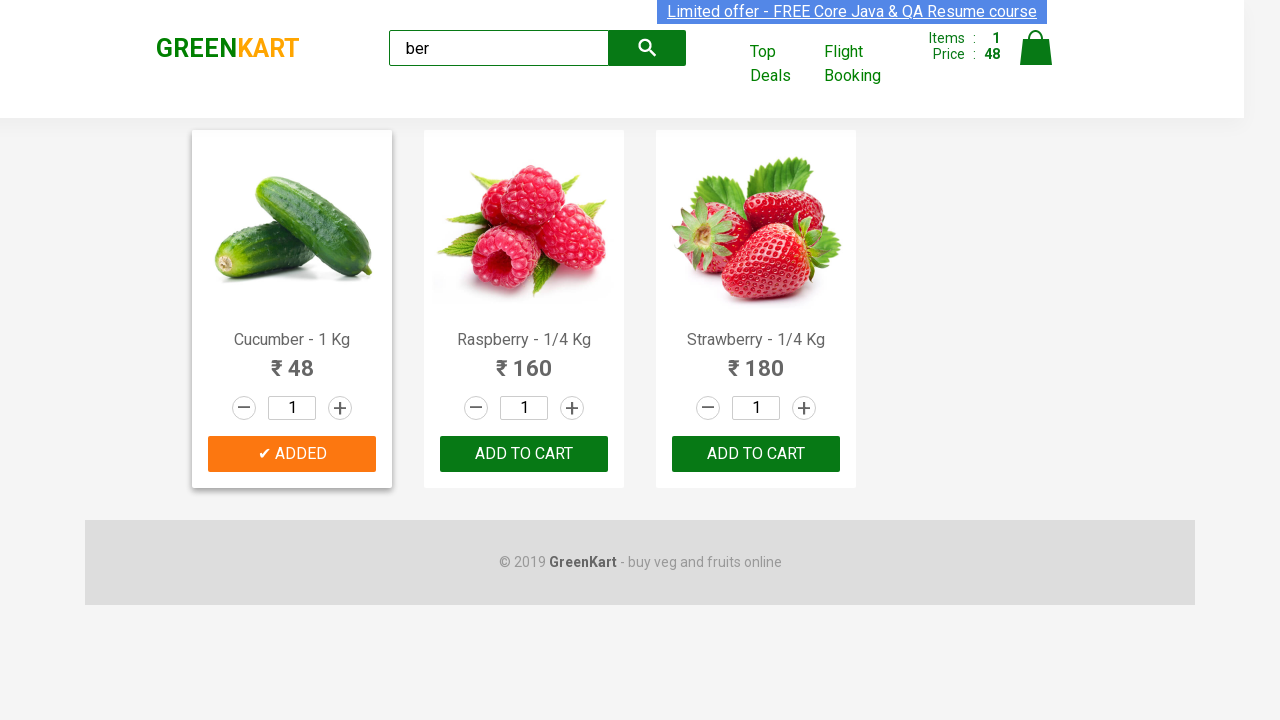

Clicked 'ADD TO CART' button for a matching product at (756, 454) on xpath=//div/div/button[text()='ADD TO CART'] >> nth=1
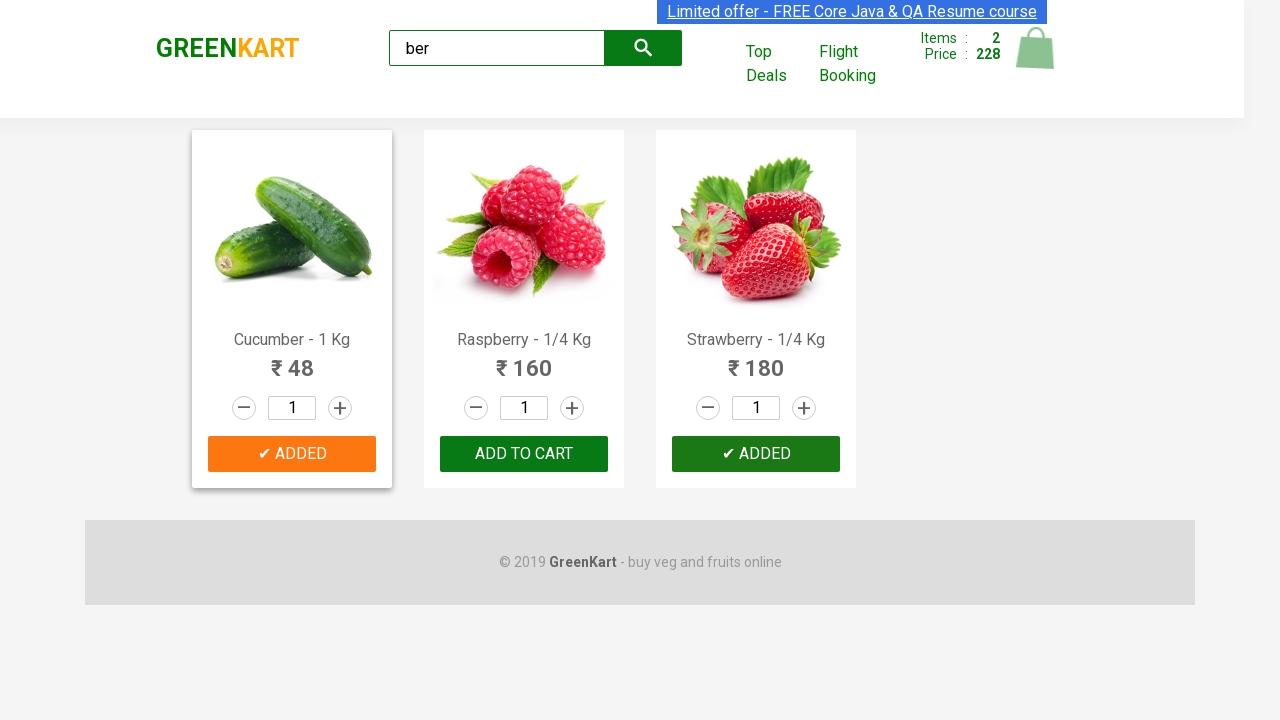

Waited 500ms for cart to update
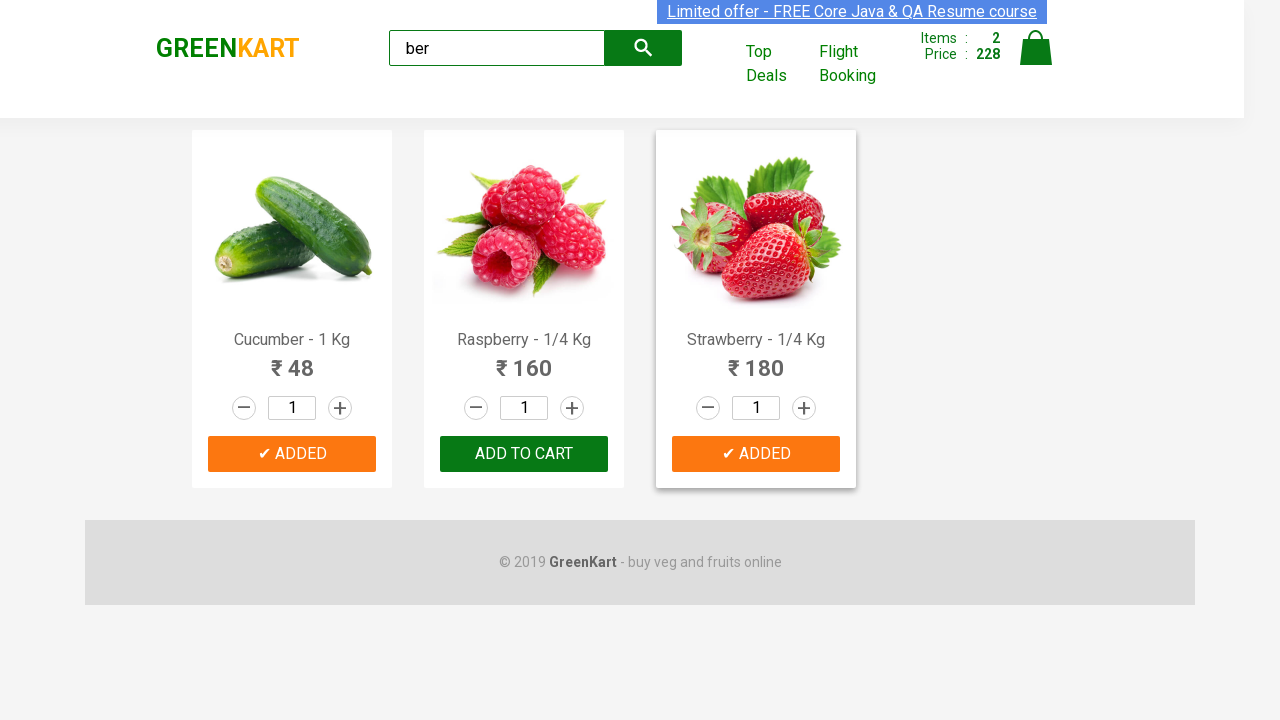

Clicked 'ADD TO CART' button for a matching product at (756, 454) on xpath=//div/div/button[text()='ADD TO CART'] >> nth=2
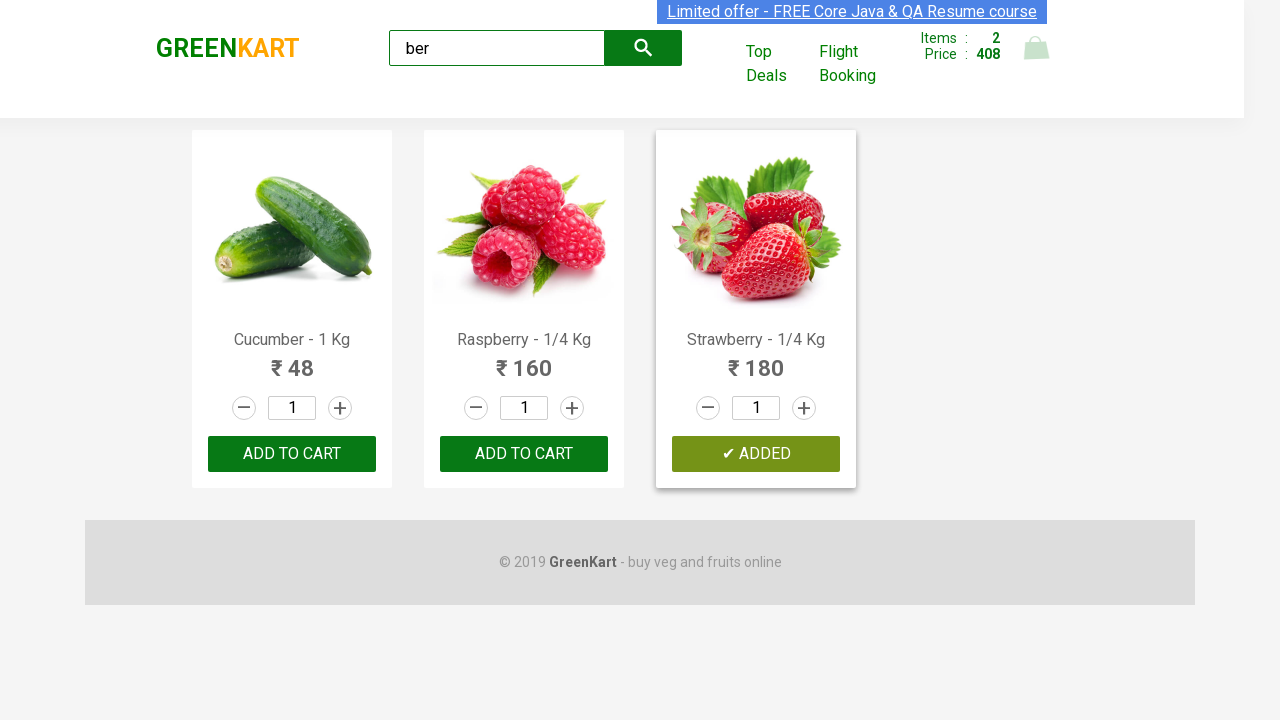

Waited 500ms for cart to update
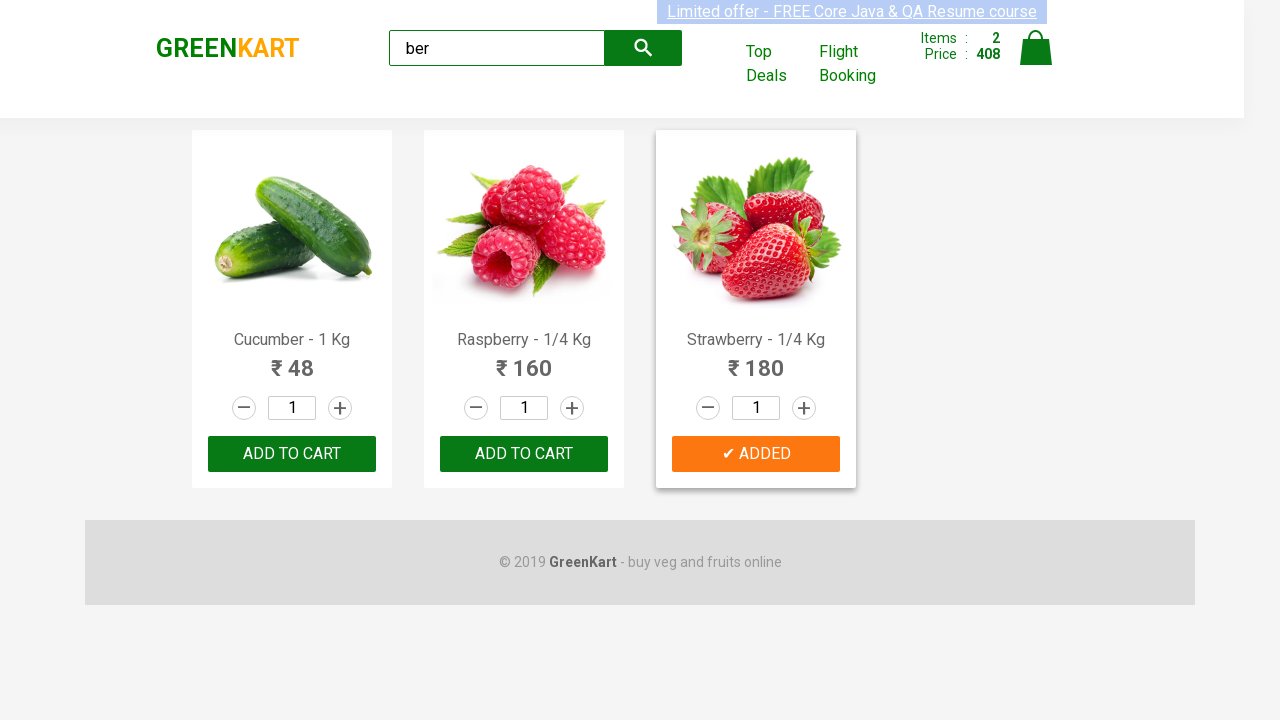

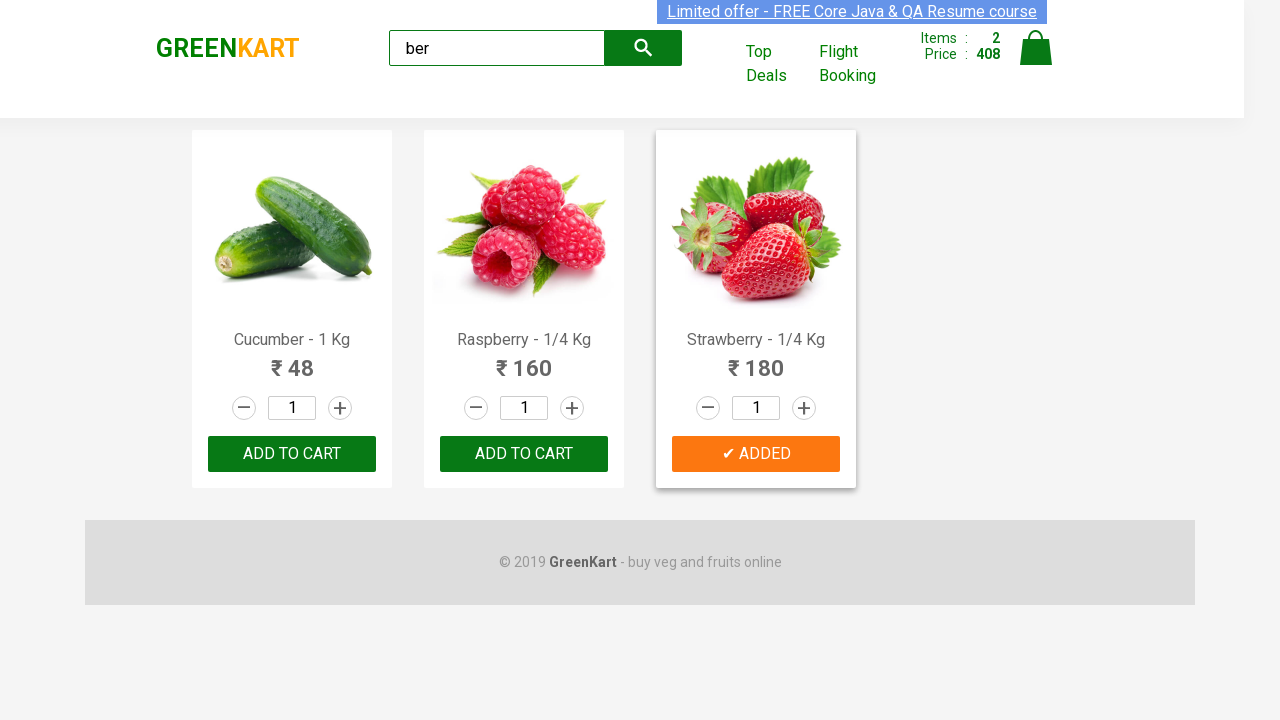